Tests that pressing Escape cancels edits and reverts to original text

Starting URL: https://demo.playwright.dev/todomvc

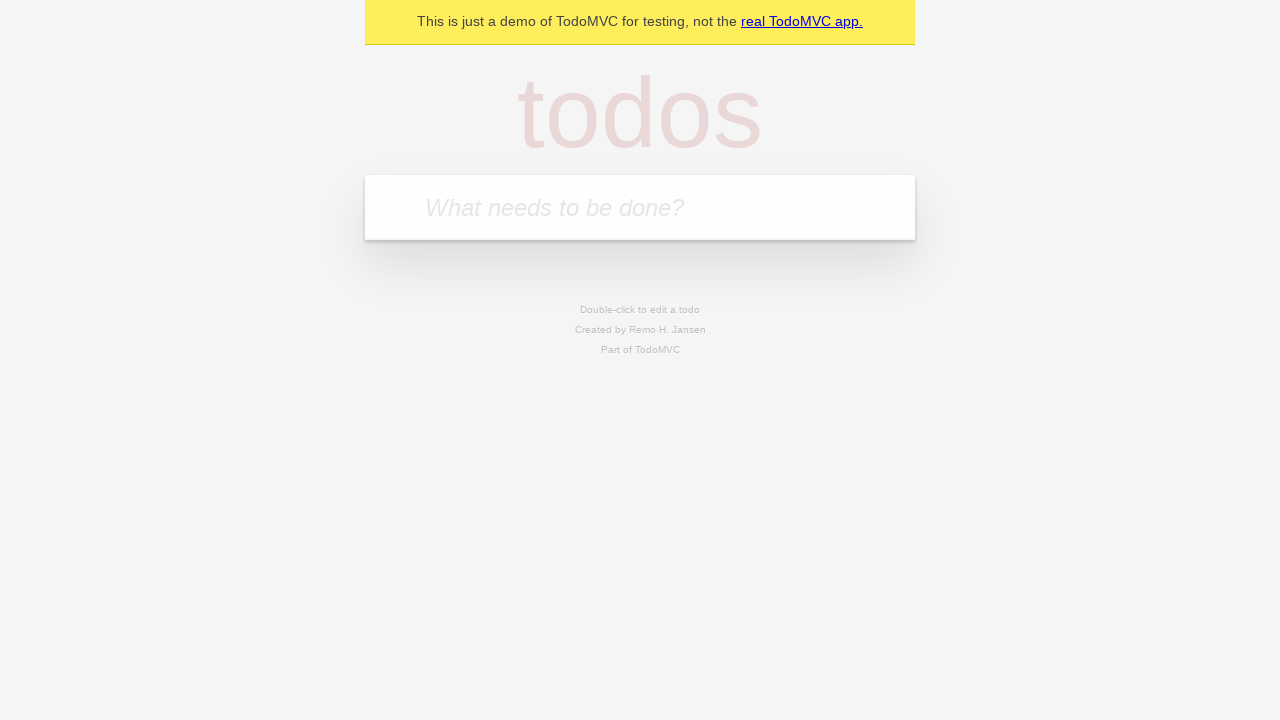

Filled todo input with 'buy some cheese' on internal:attr=[placeholder="What needs to be done?"i]
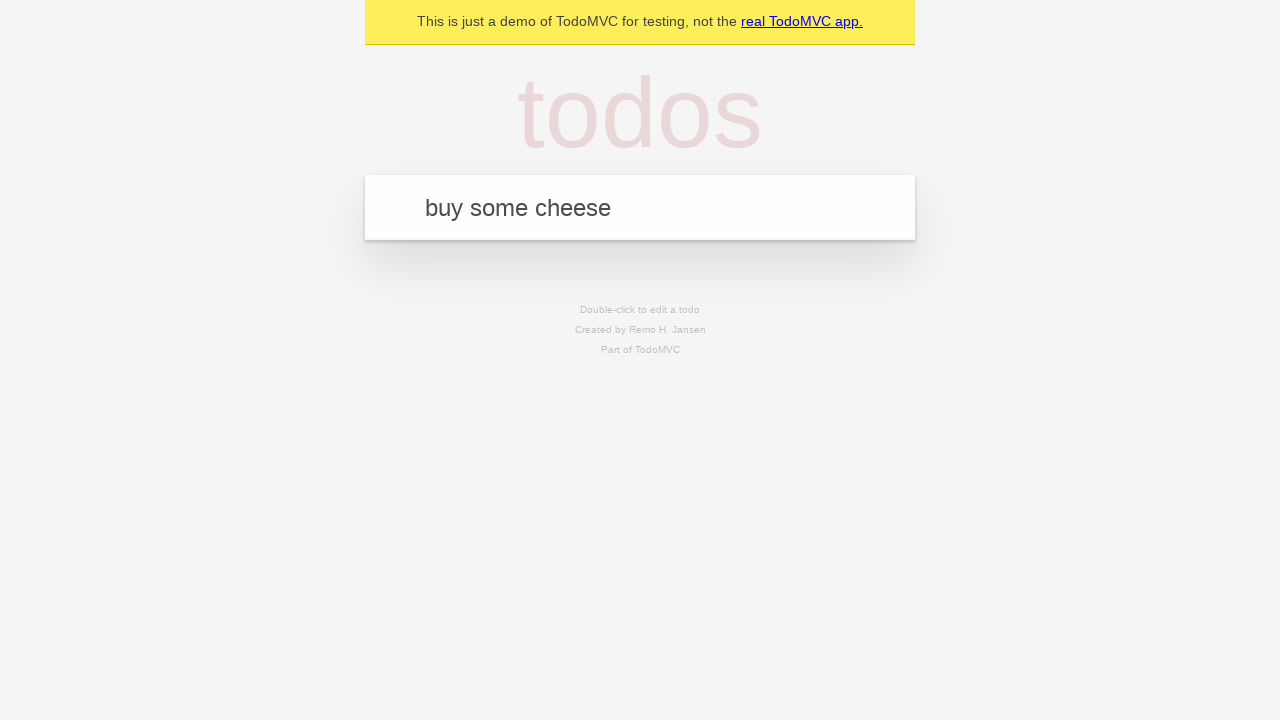

Pressed Enter to add first todo on internal:attr=[placeholder="What needs to be done?"i]
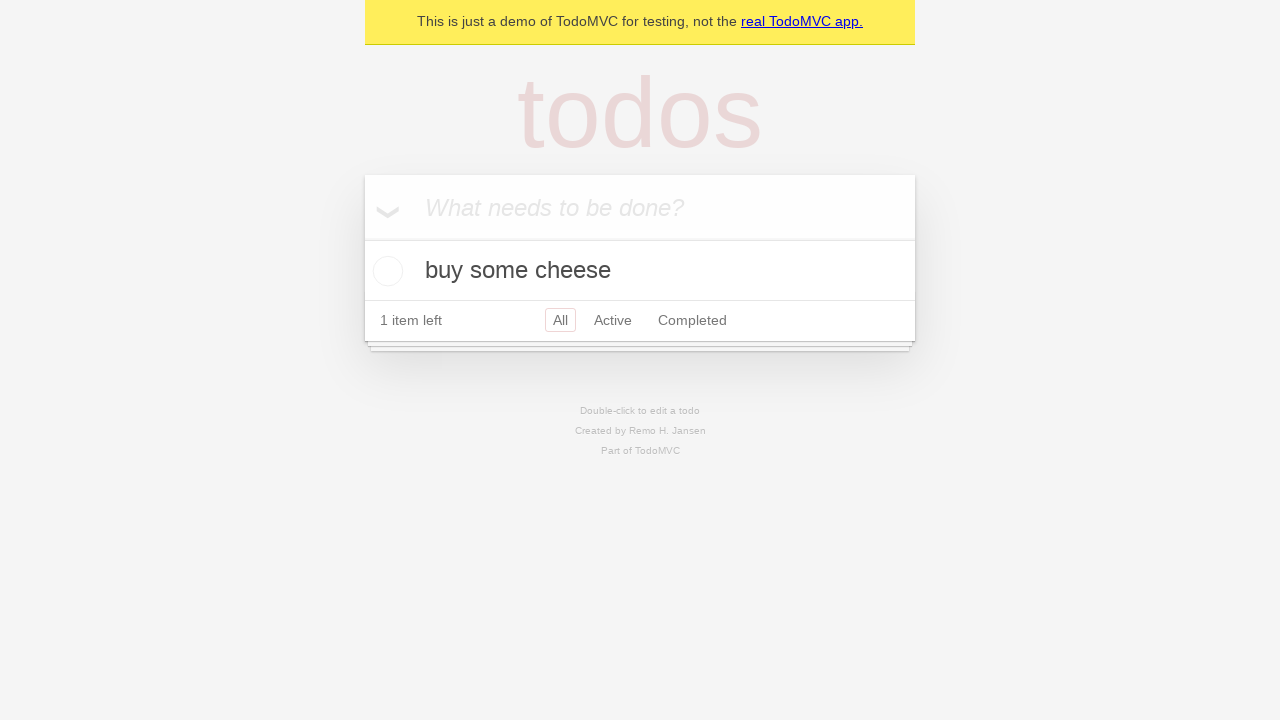

Filled todo input with 'feed the cat' on internal:attr=[placeholder="What needs to be done?"i]
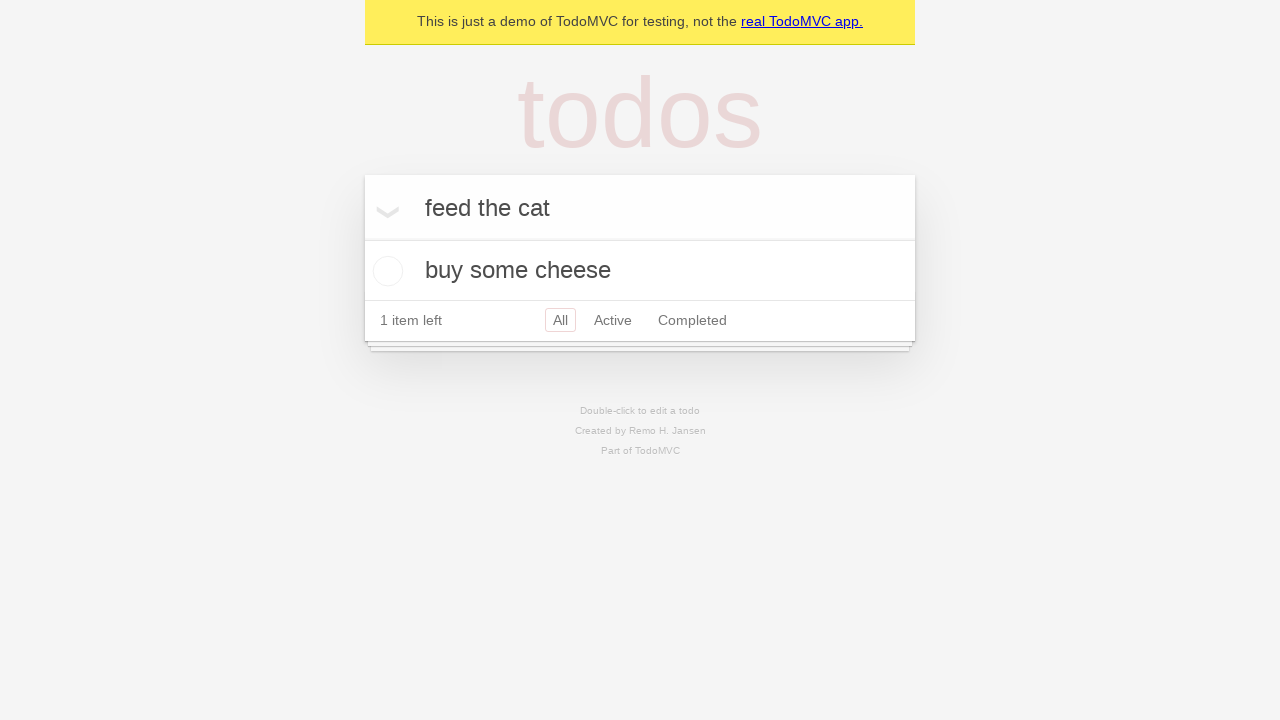

Pressed Enter to add second todo on internal:attr=[placeholder="What needs to be done?"i]
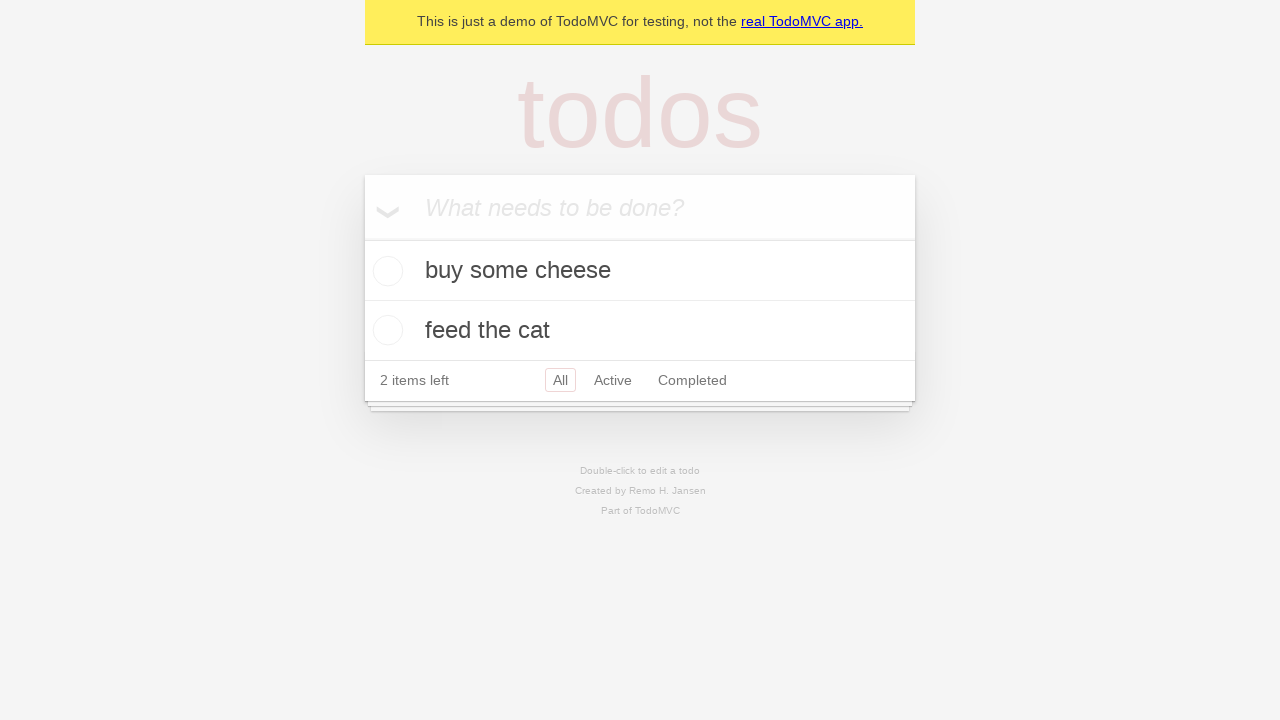

Filled todo input with 'book a doctors appointment' on internal:attr=[placeholder="What needs to be done?"i]
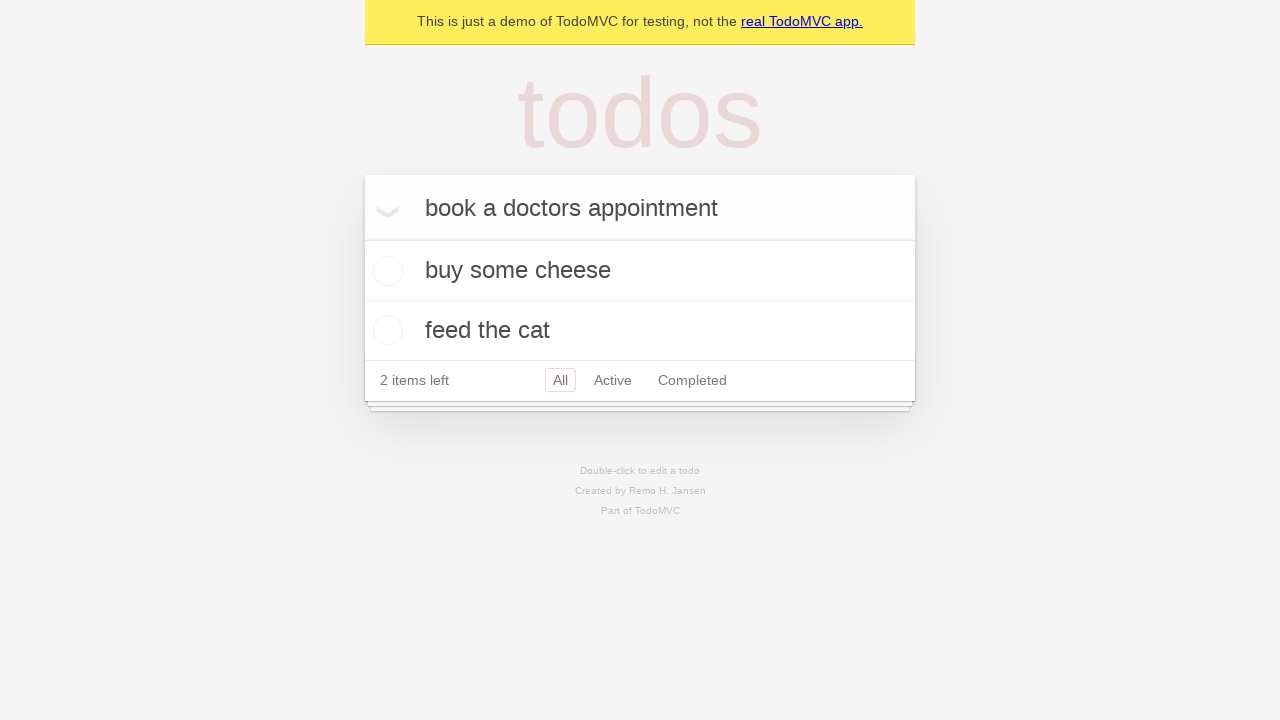

Pressed Enter to add third todo on internal:attr=[placeholder="What needs to be done?"i]
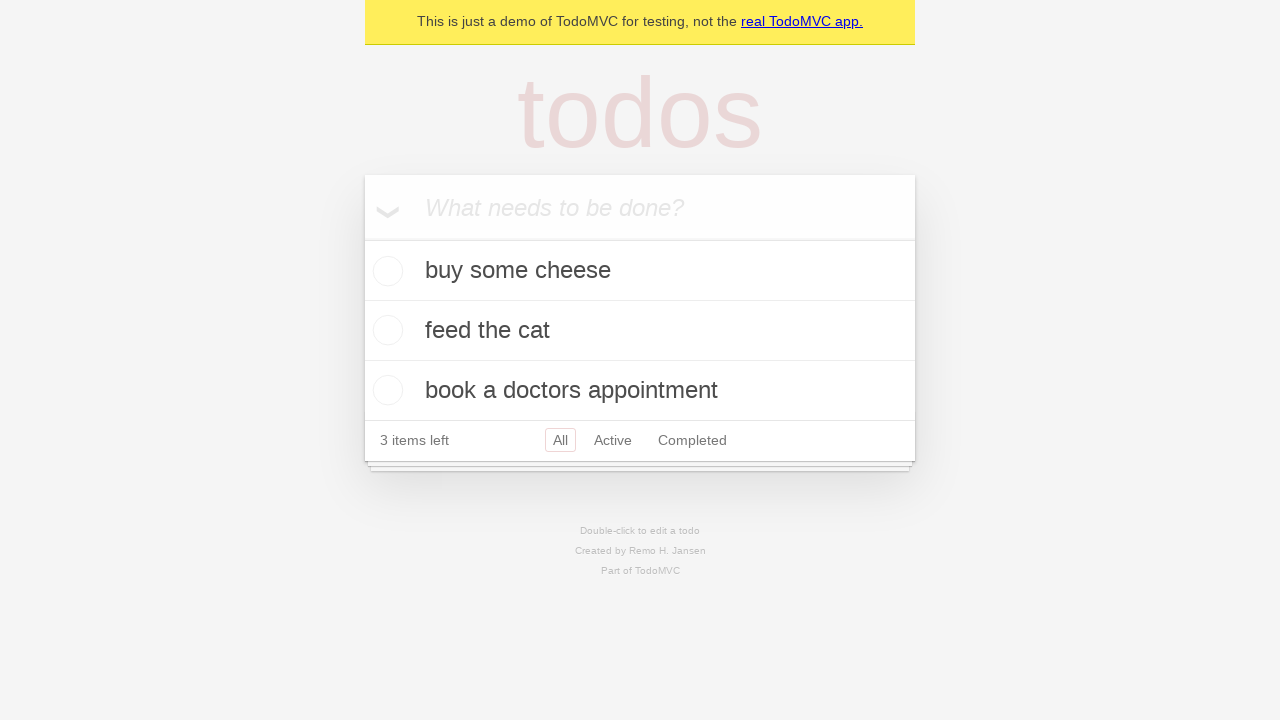

Double-clicked second todo item to enter edit mode at (640, 331) on internal:testid=[data-testid="todo-item"s] >> nth=1
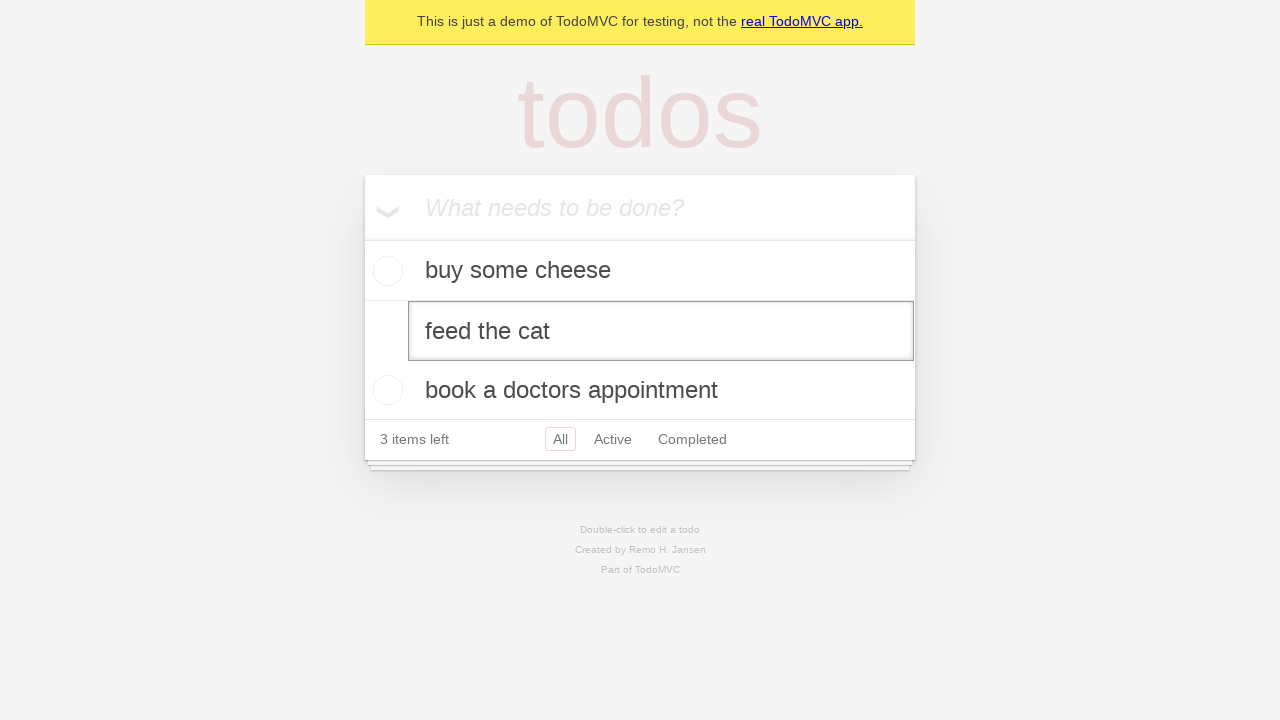

Filled edit field with 'buy some sausages' on internal:testid=[data-testid="todo-item"s] >> nth=1 >> internal:role=textbox[nam
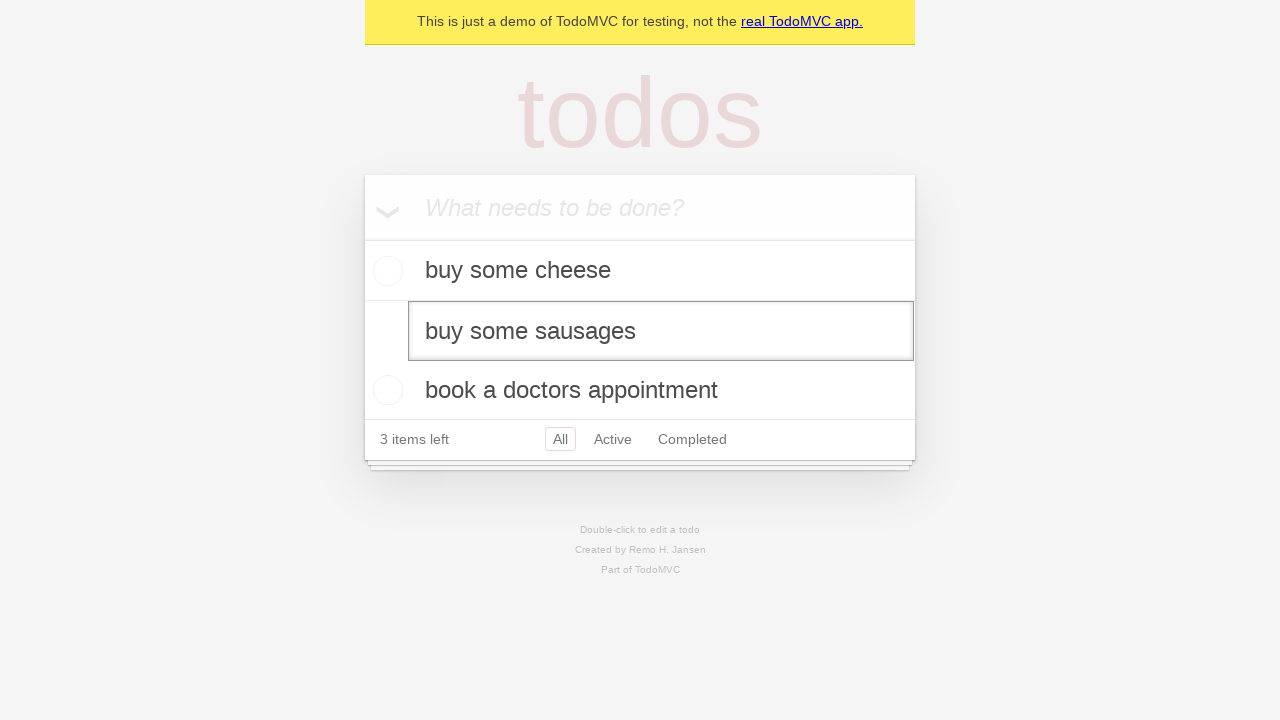

Pressed Escape to cancel edit and revert to original text on internal:testid=[data-testid="todo-item"s] >> nth=1 >> internal:role=textbox[nam
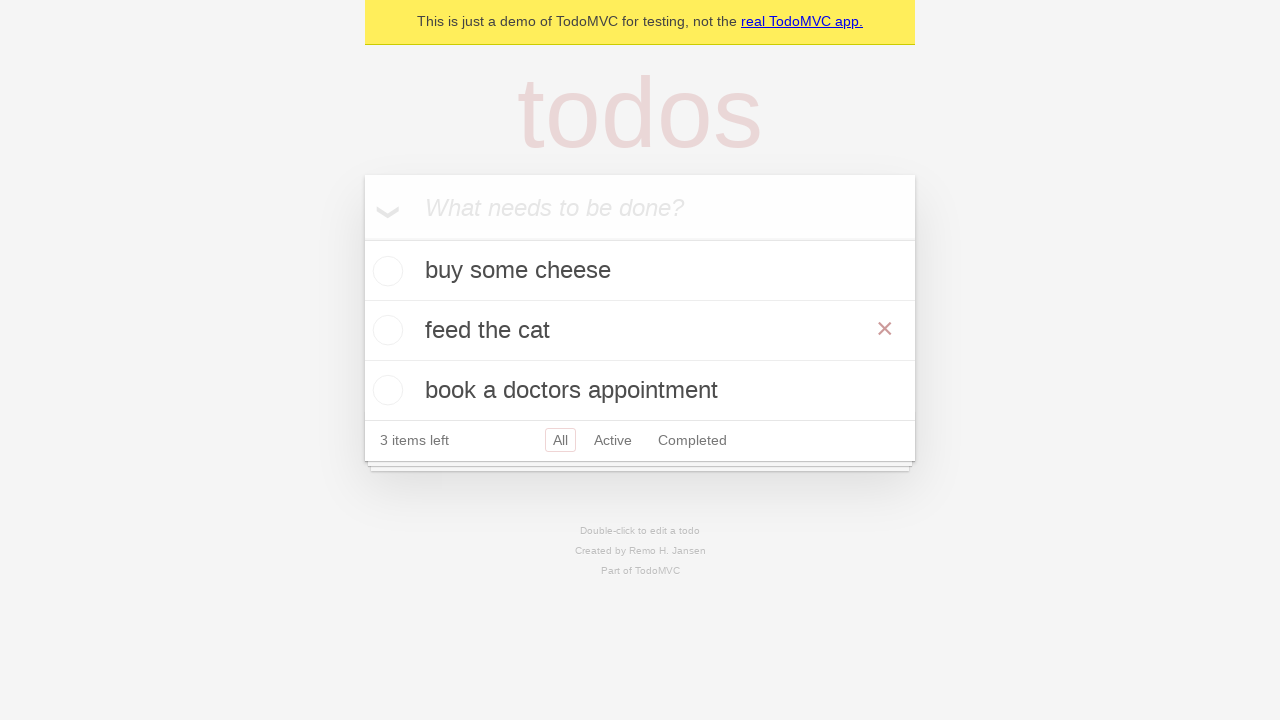

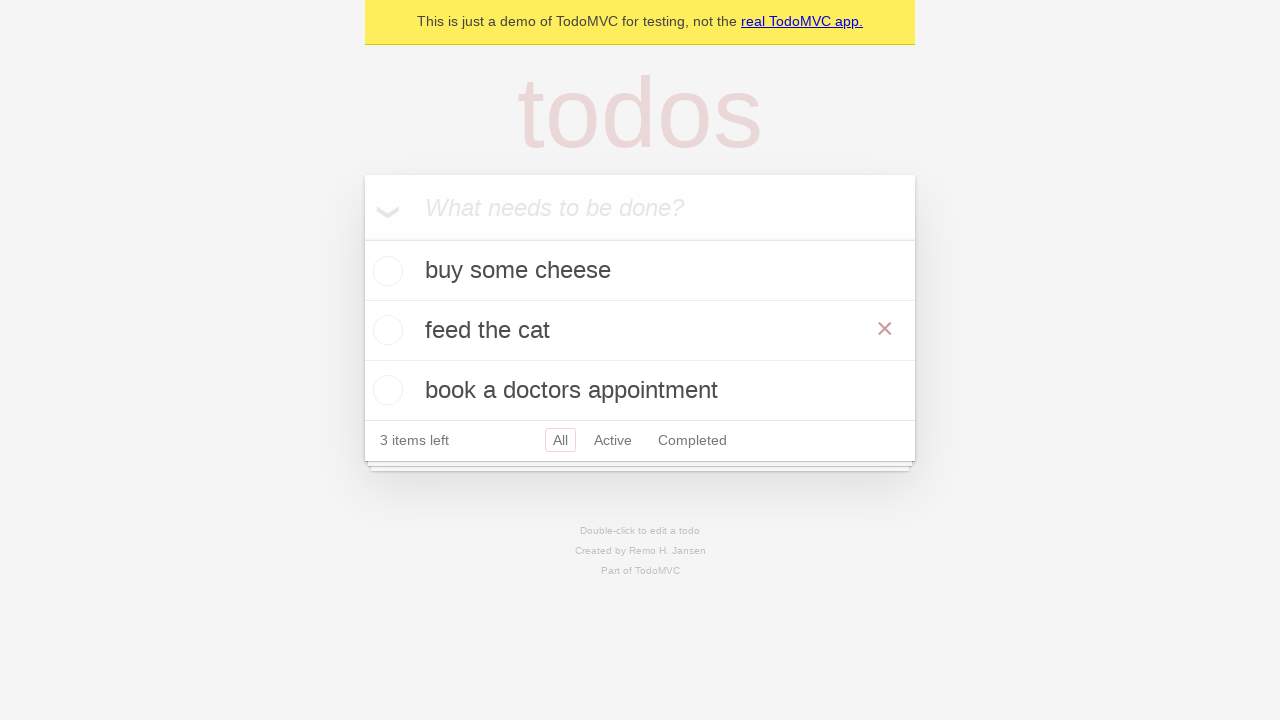